Tests multi-select dropdown functionality by selecting multiple options using different selection methods (by index, value, and visible text)

Starting URL: https://www.letskodeit.com/practice

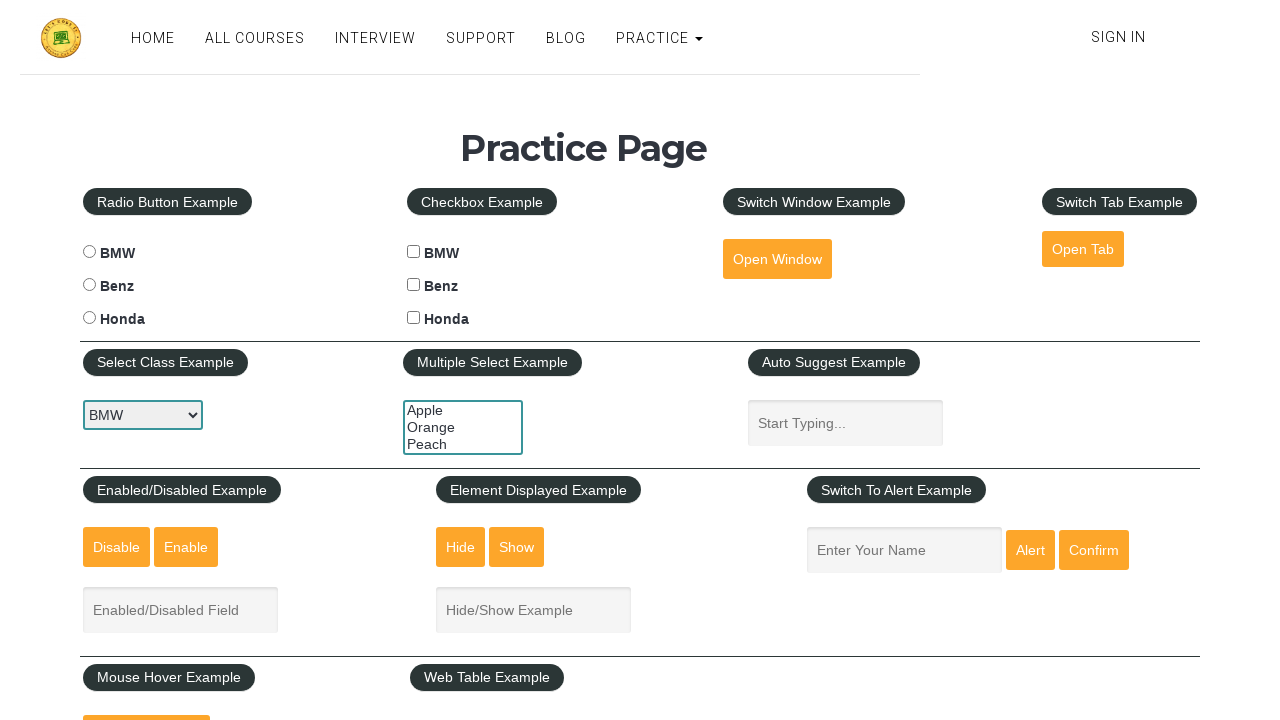

Located multi-select dropdown element with id 'multiple-select-example'
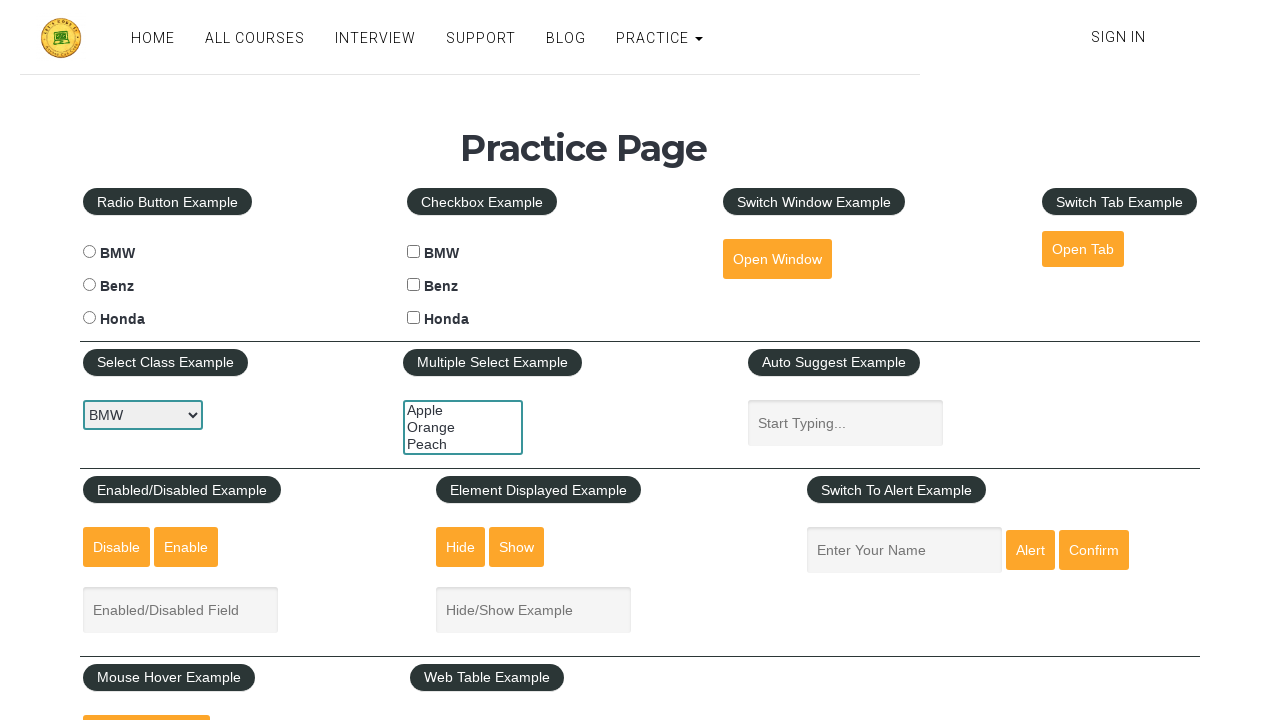

Selected option by index 2 (3rd option) from multi-select dropdown on #multiple-select-example
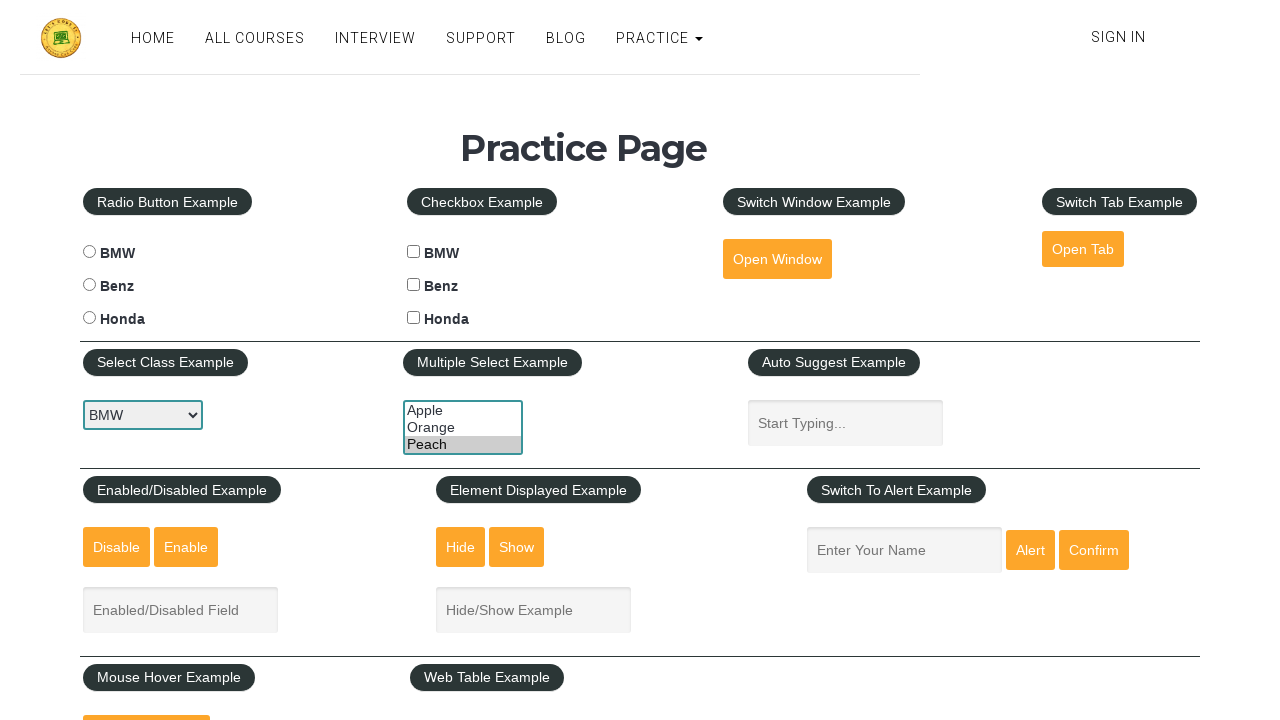

Selected option with value 'orange' from multi-select dropdown on #multiple-select-example
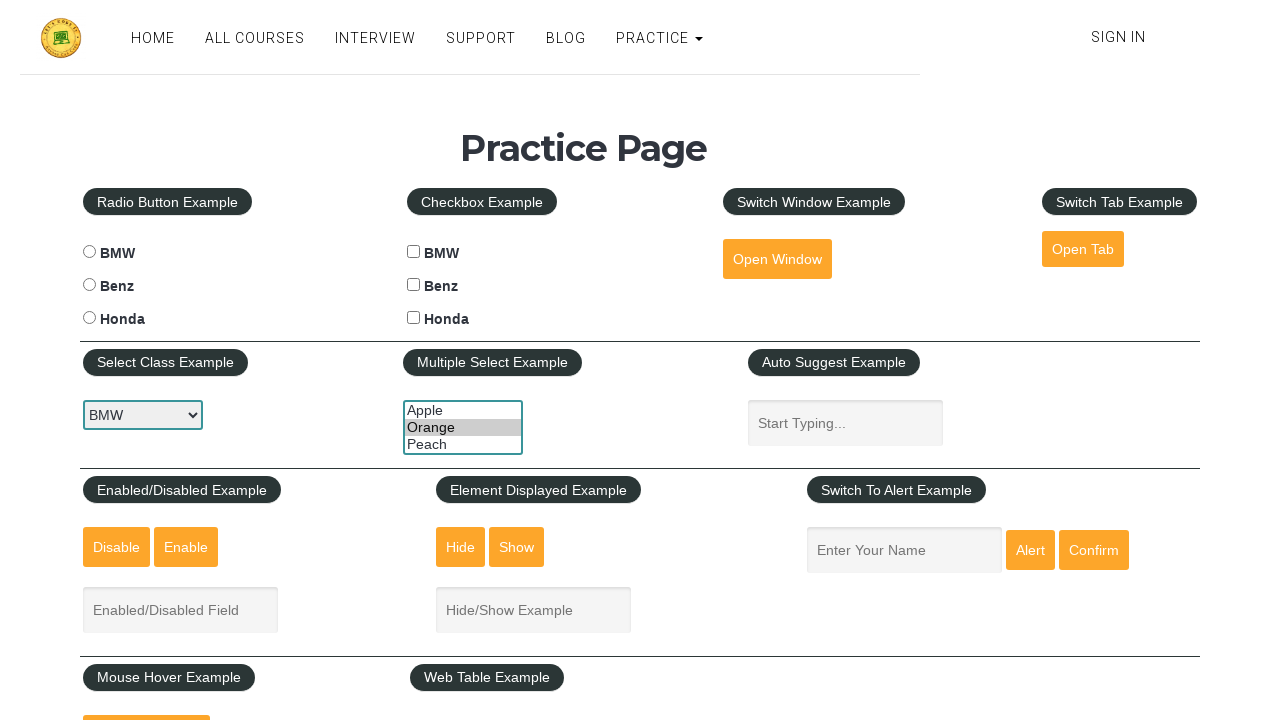

Selected option with visible text 'Apple' from multi-select dropdown on #multiple-select-example
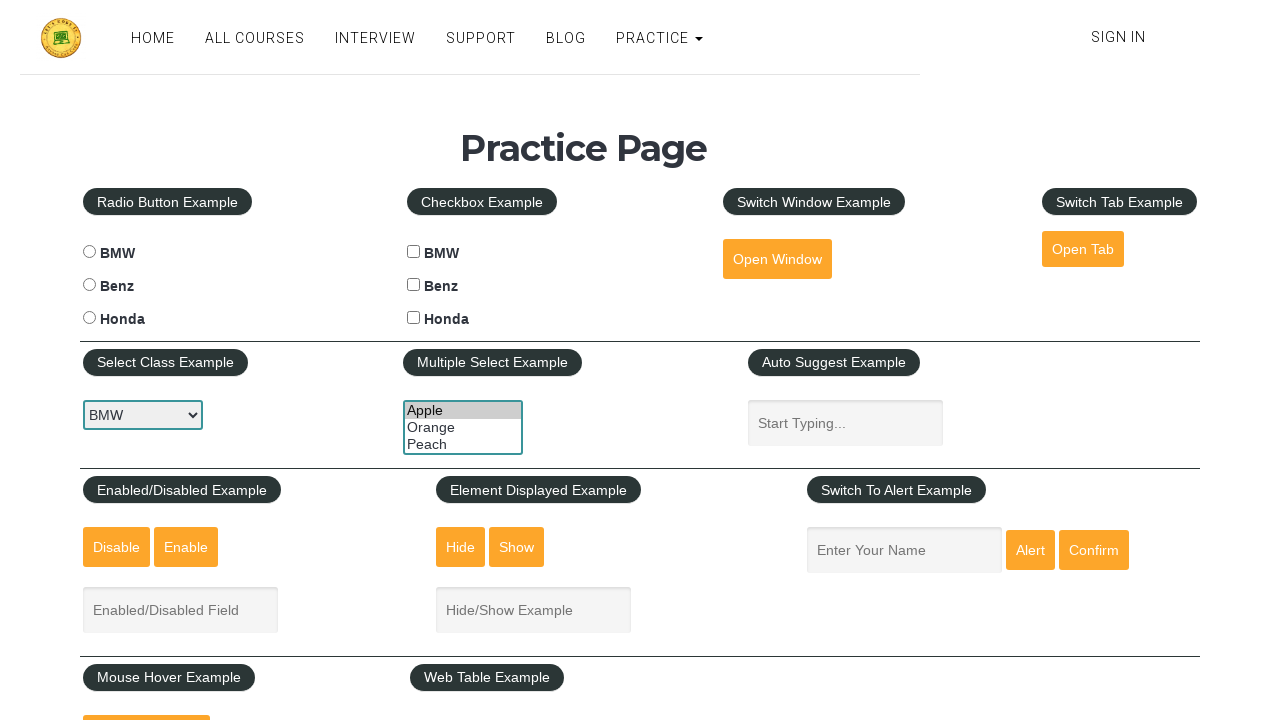

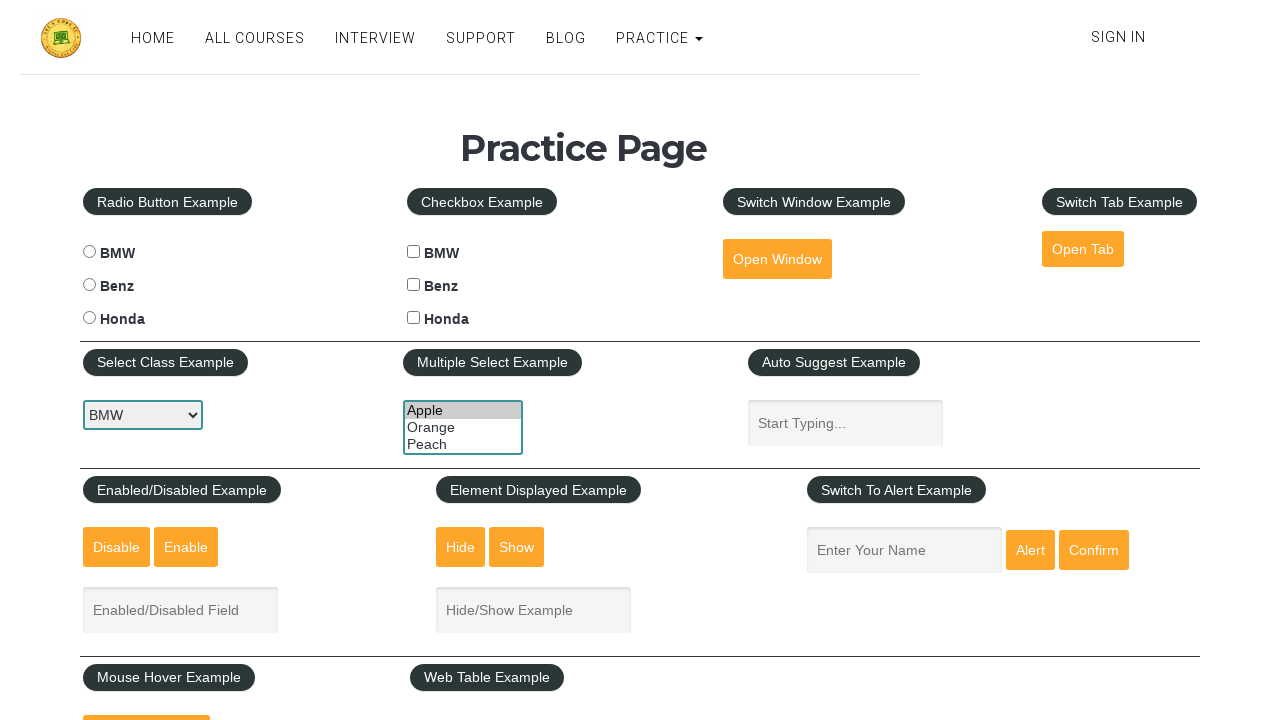